Scrolls to an iframe element to bring it into viewport

Starting URL: https://www.selenium.dev/selenium/web/scrolling_tests/frame_with_nested_scrolling_frame_out_of_view.html

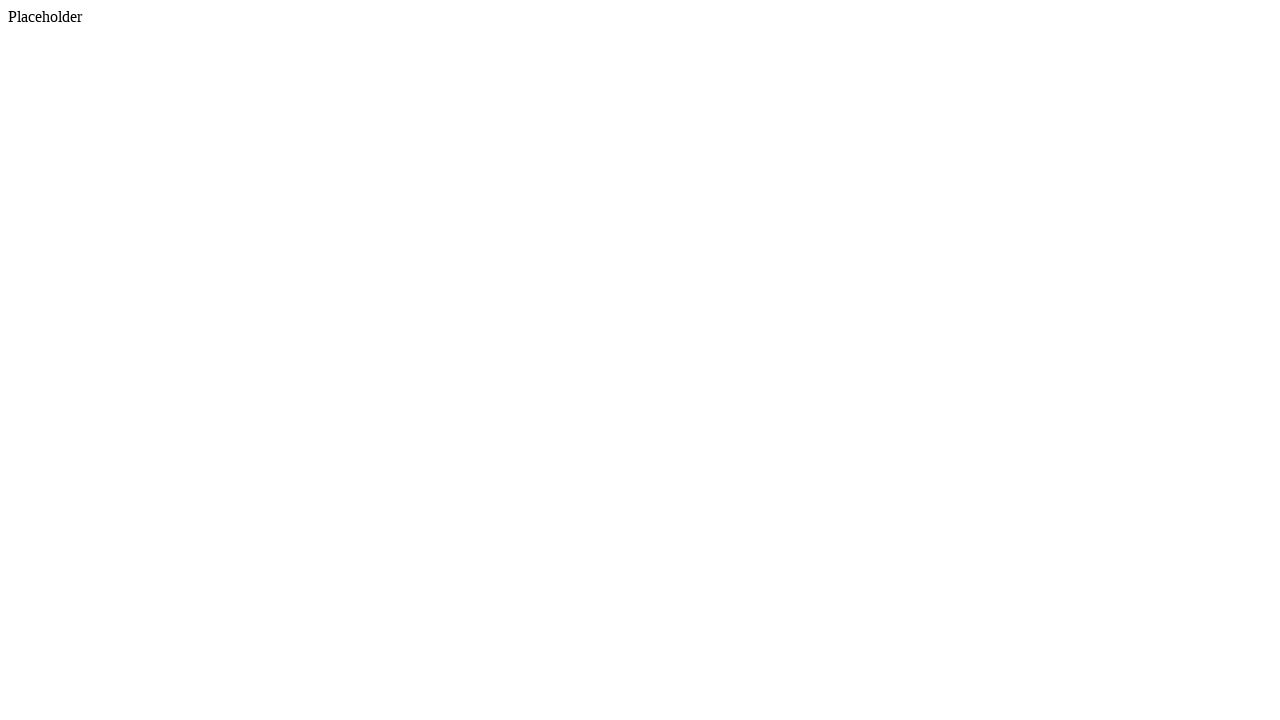

Located the first iframe element
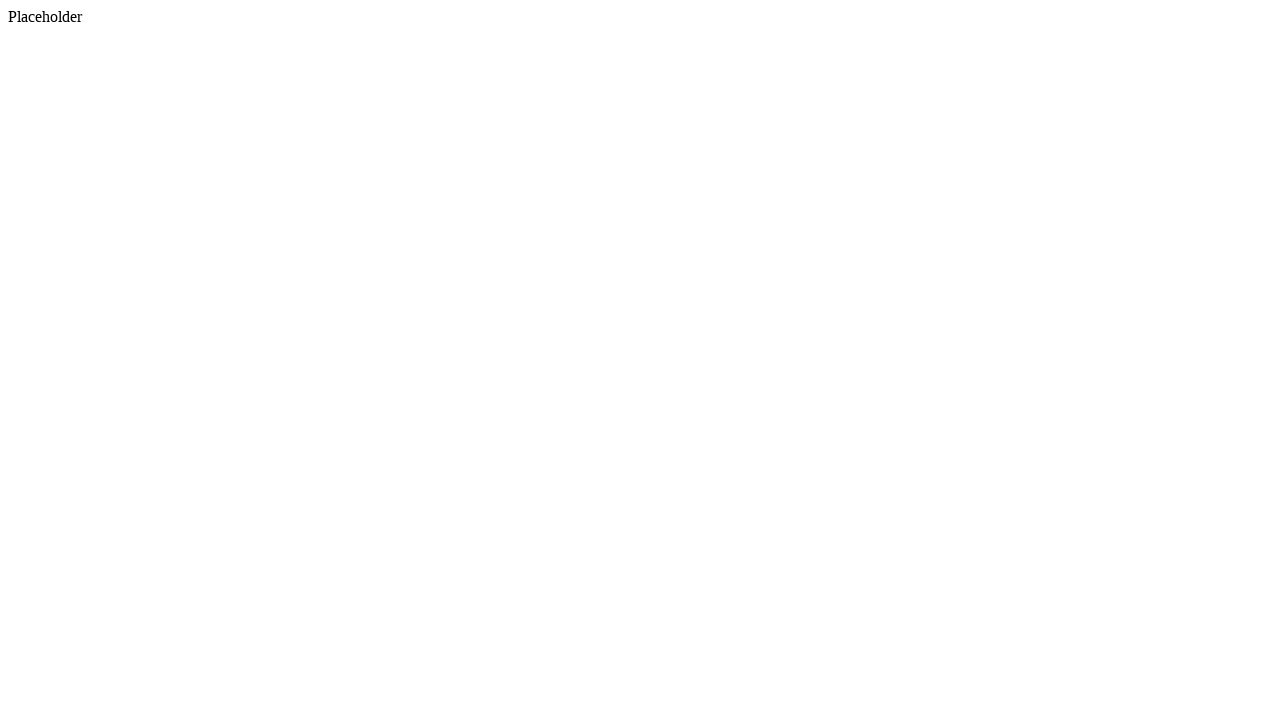

Scrolled iframe element into viewport
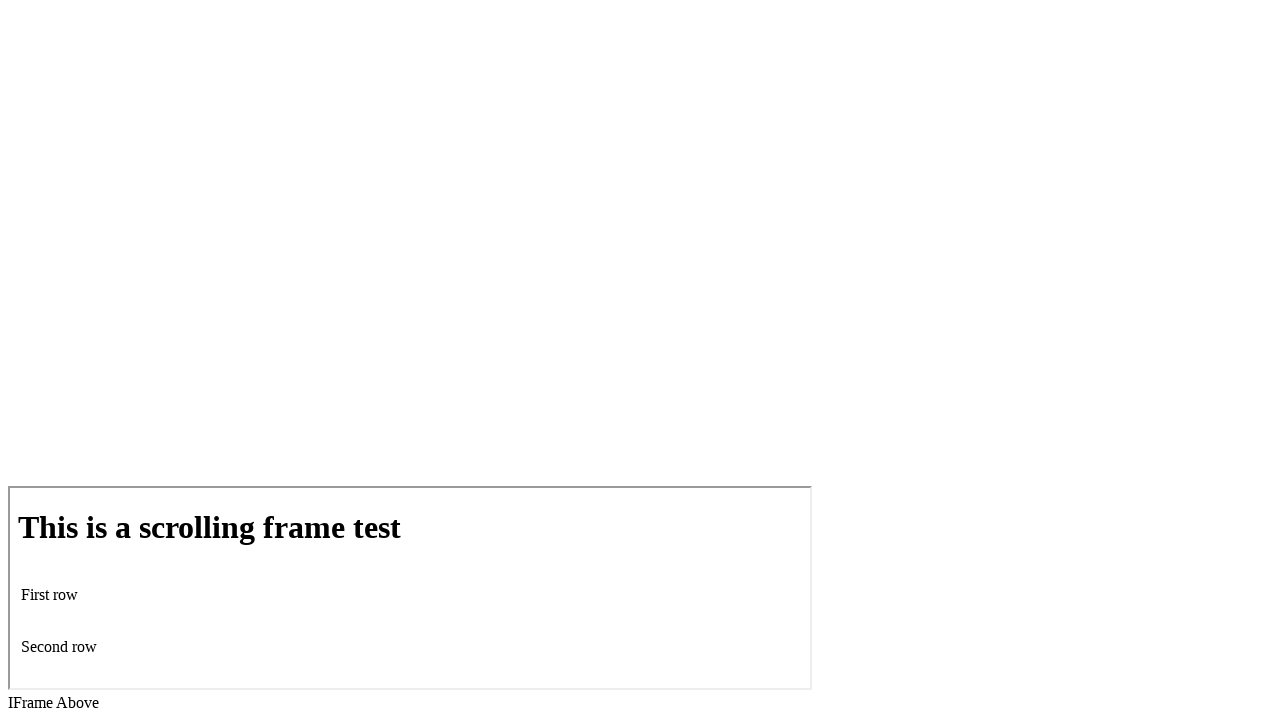

Waited 500ms for scroll animation to complete
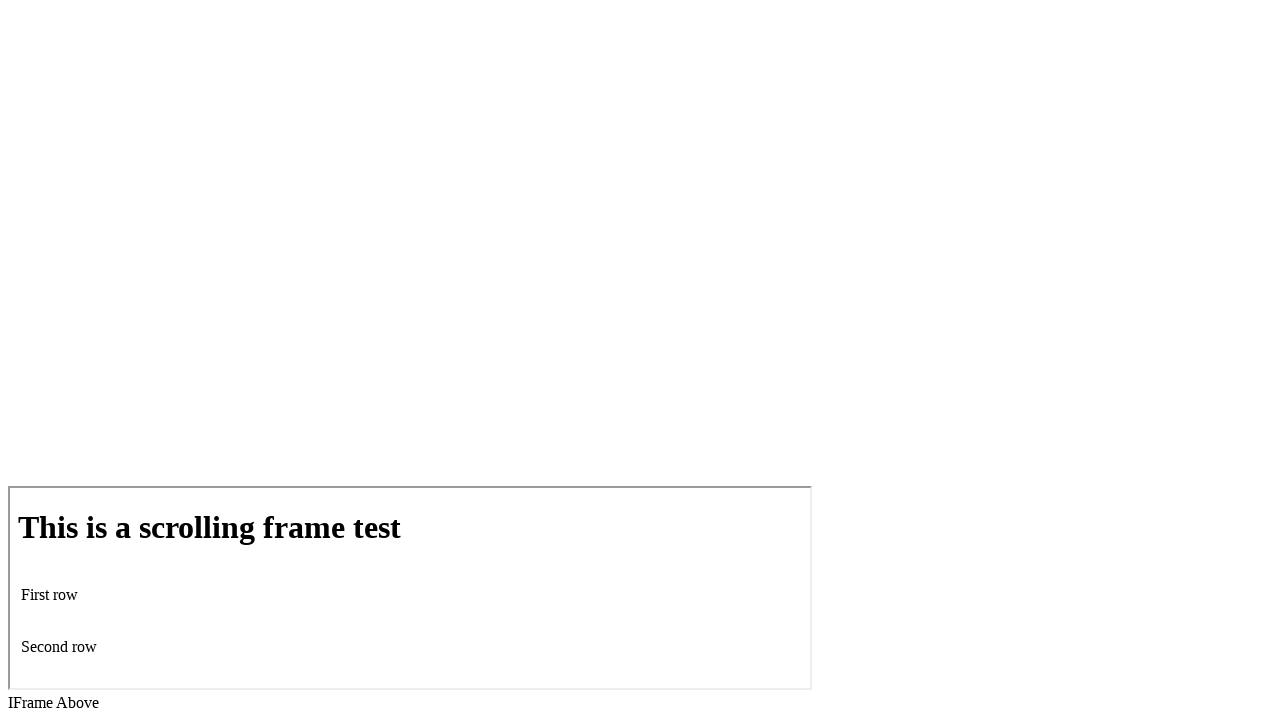

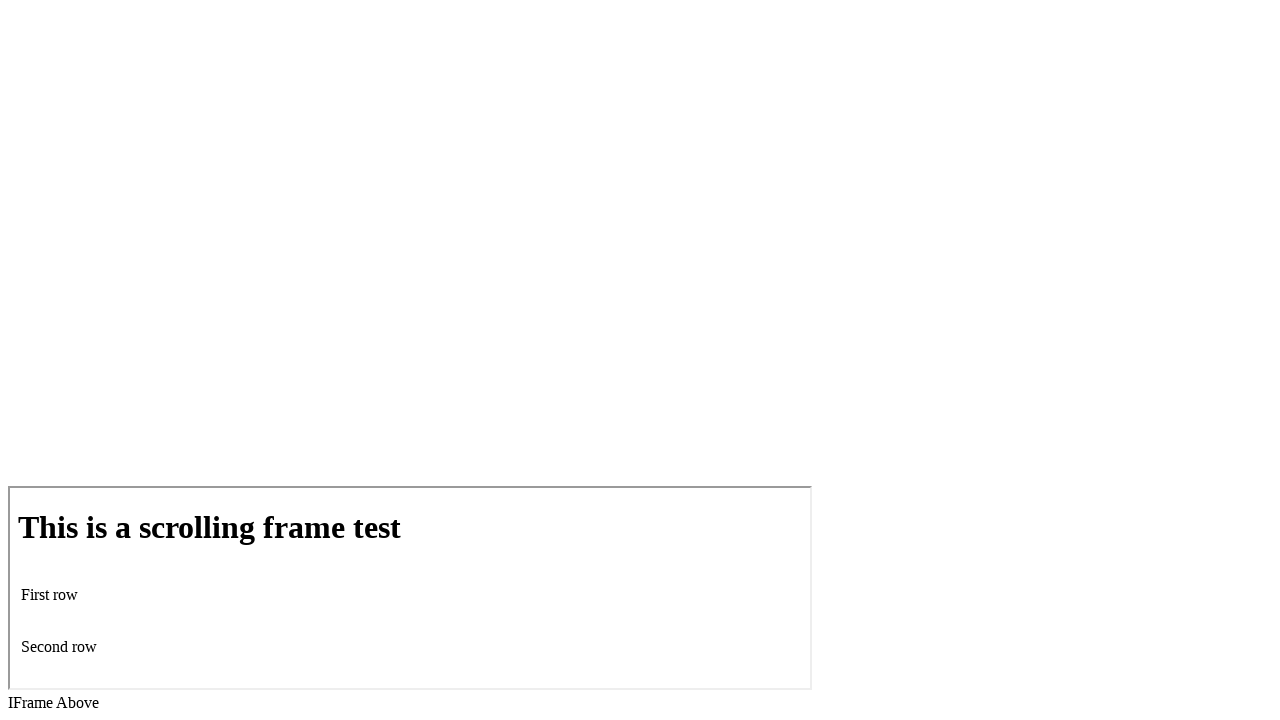